Tests JavaScript prompt dialog by clicking a button that triggers a prompt, entering a name in the text field, accepting the dialog, and verifying the entered name appears in the result

Starting URL: https://testcenter.techproeducation.com/index.php?page=javascript-alerts

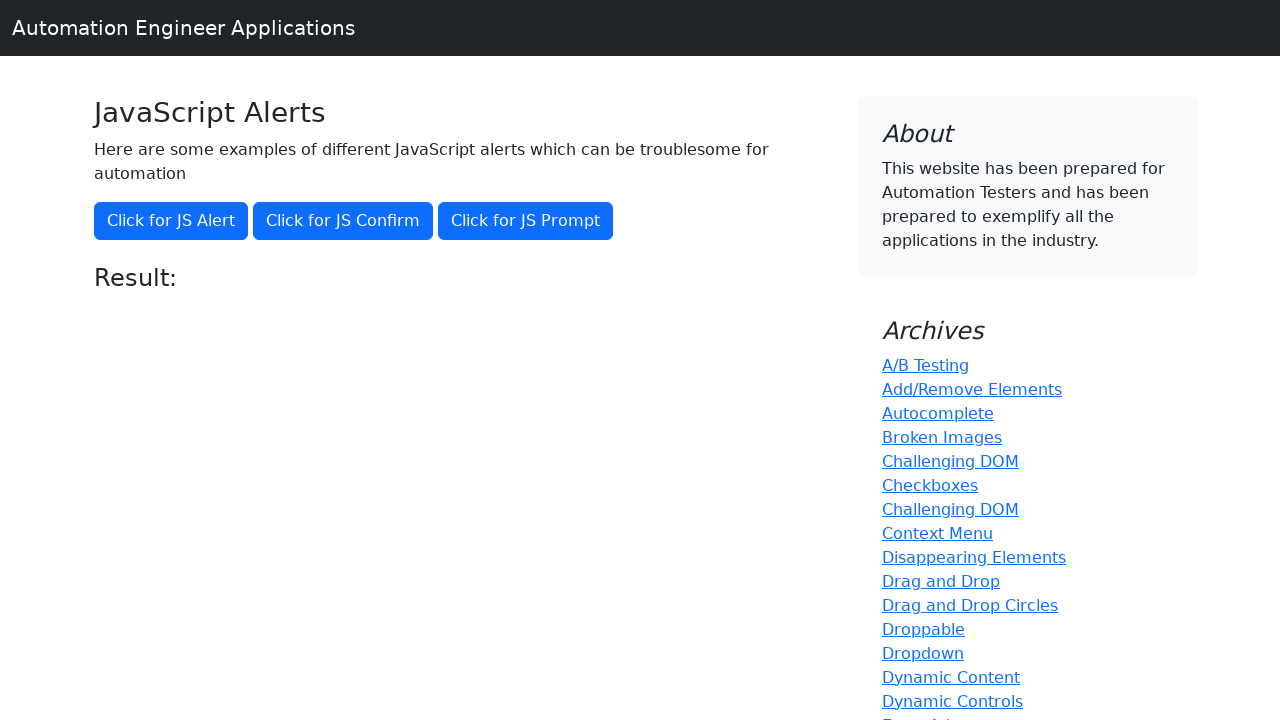

Set up dialog handler to accept prompt with 'Marcus'
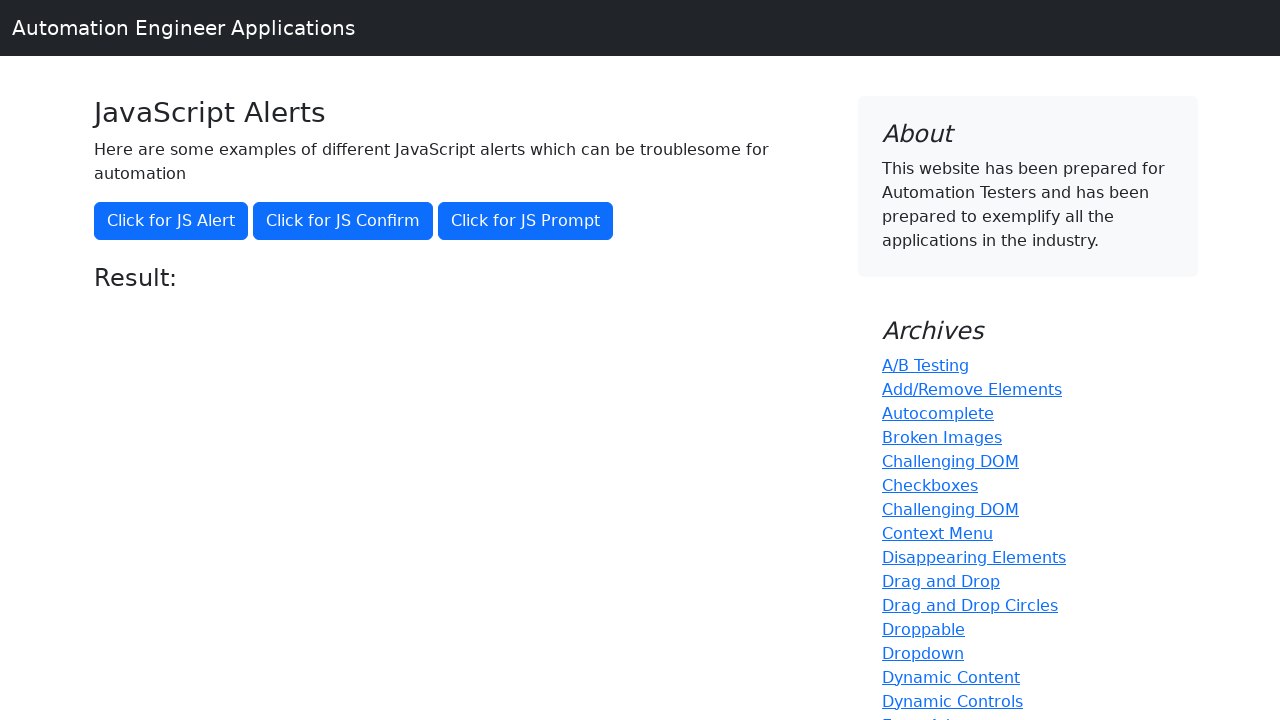

Clicked button to trigger JavaScript prompt dialog at (526, 221) on body > main > div > div.col-md-8 > div > button:nth-child(5)
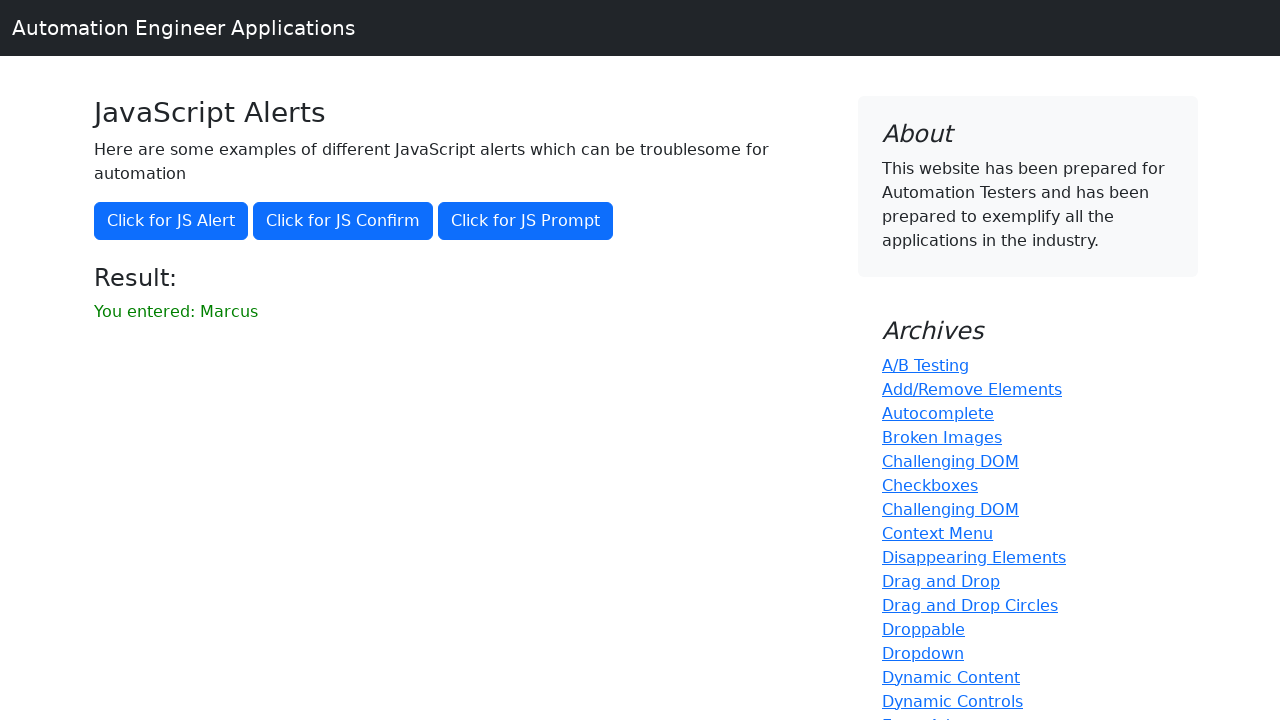

Result element loaded after dialog acceptance
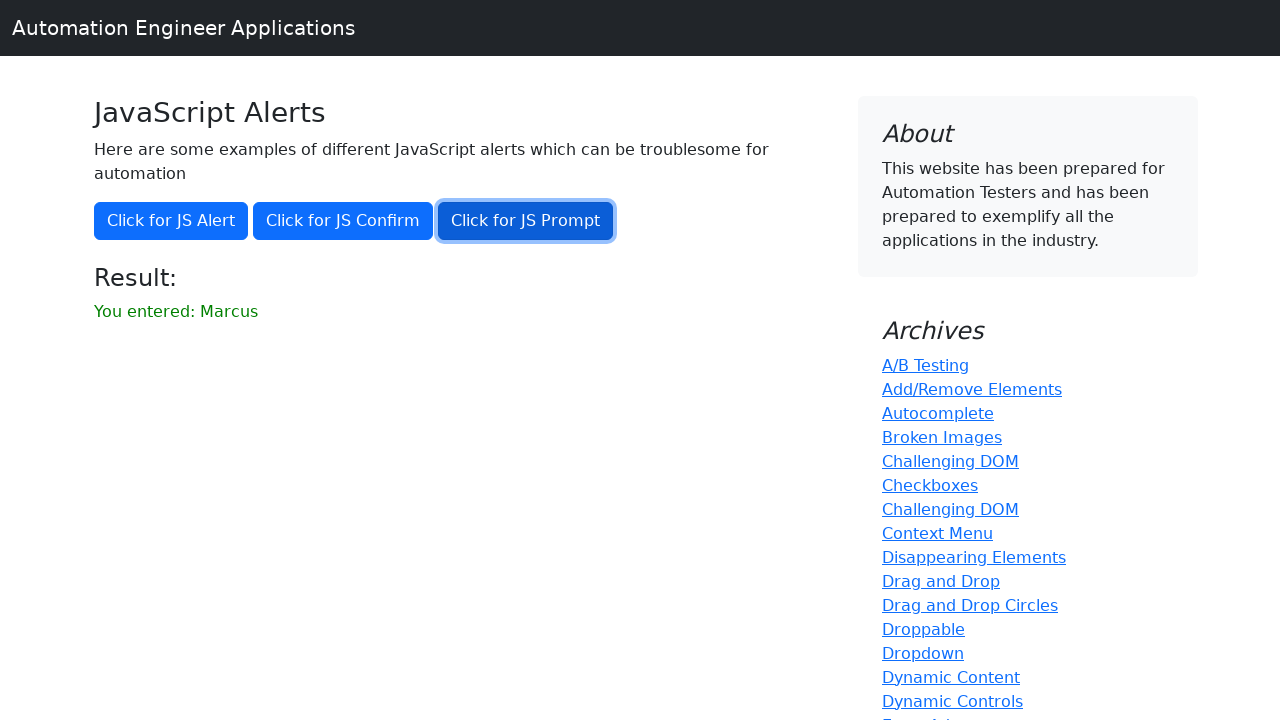

Retrieved result text content
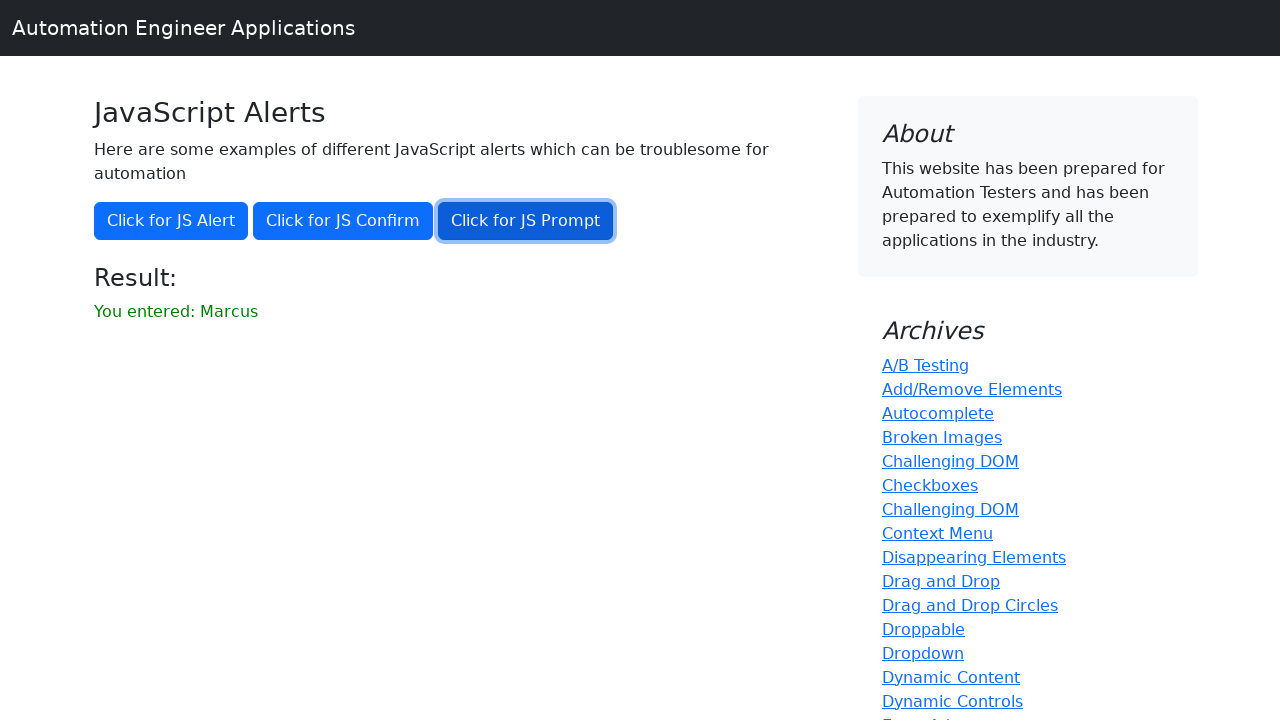

Verified 'Marcus' appears in result text
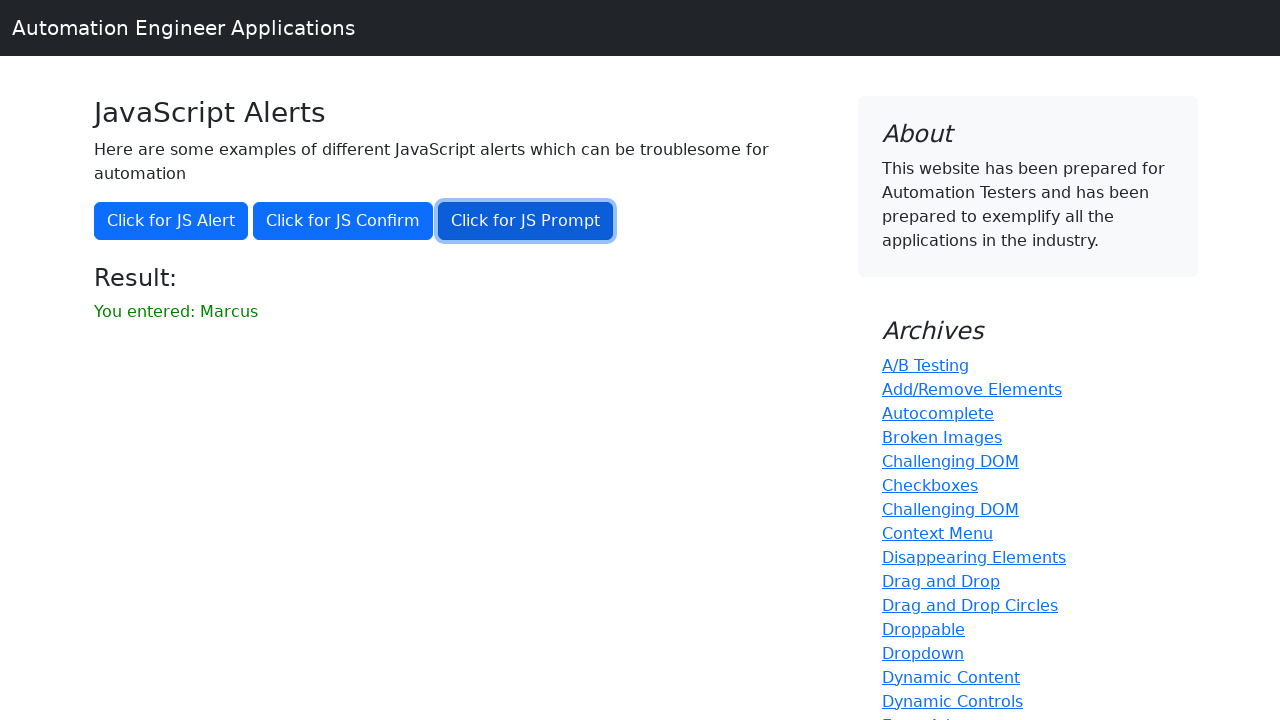

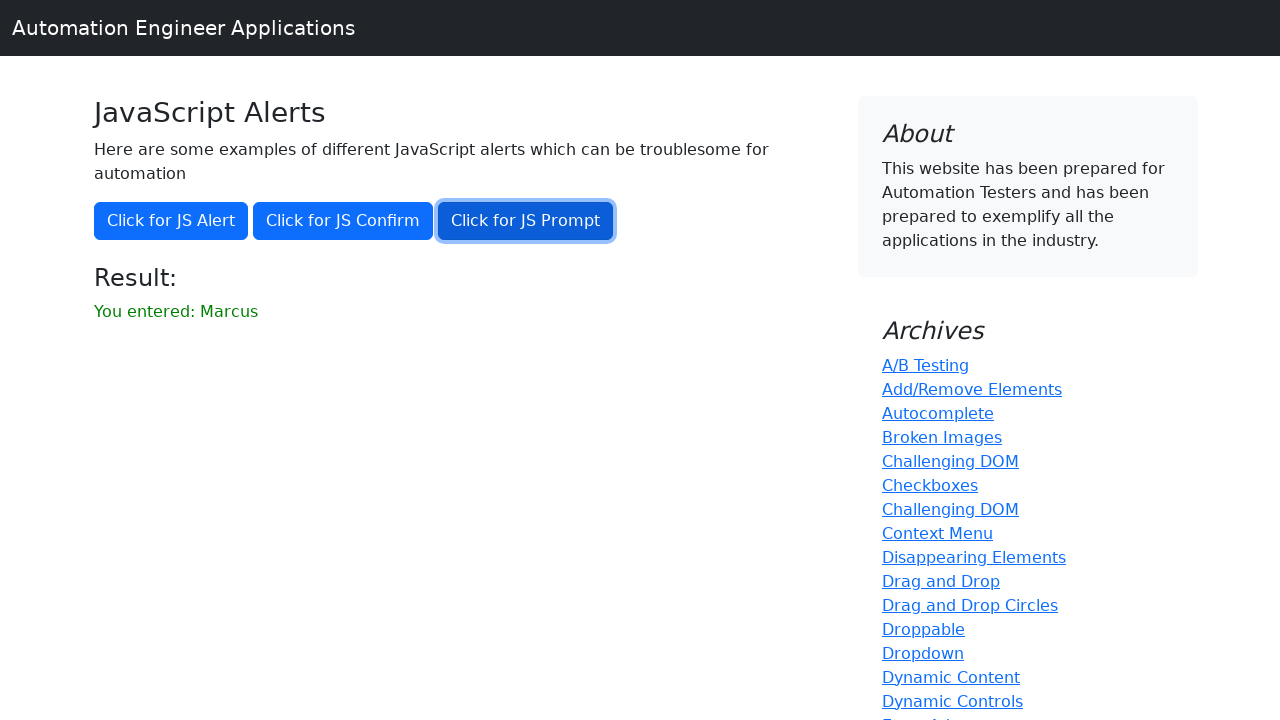